Navigates to python.org, verifies the page title contains 'python', and performs a search for 'pycon' using the search field.

Starting URL: https://www.python.org

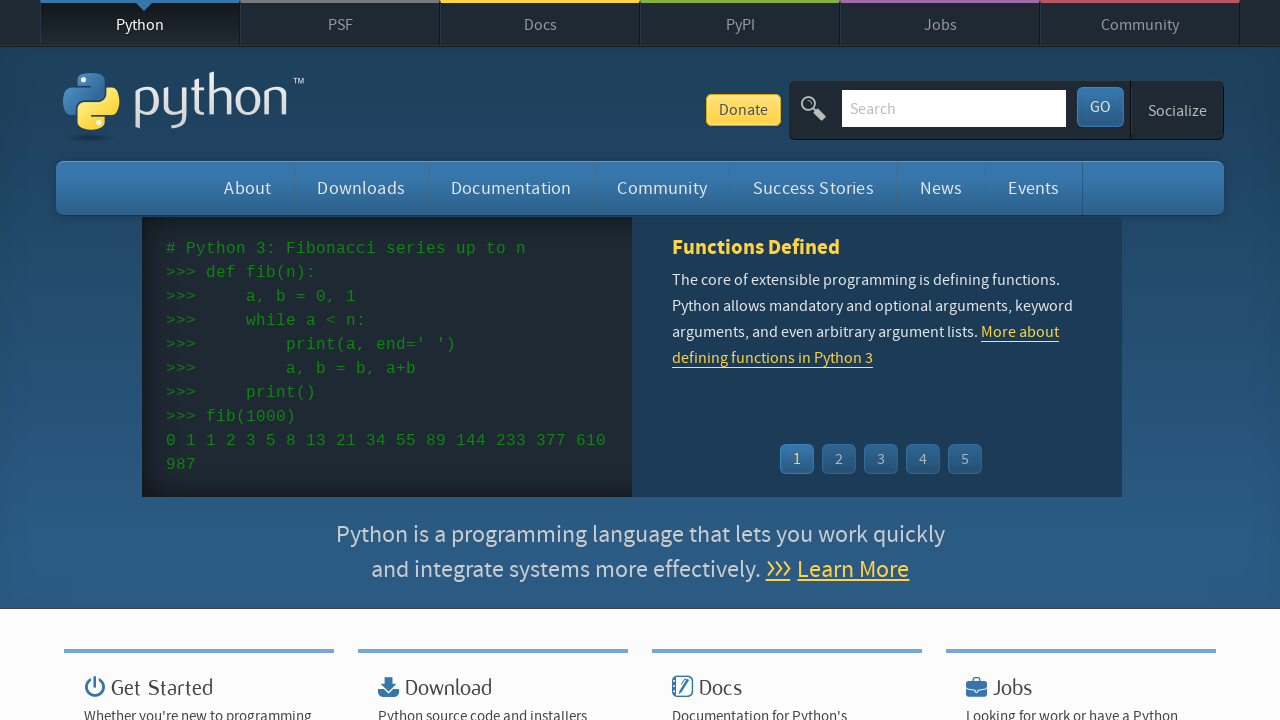

Navigated to https://www.python.org
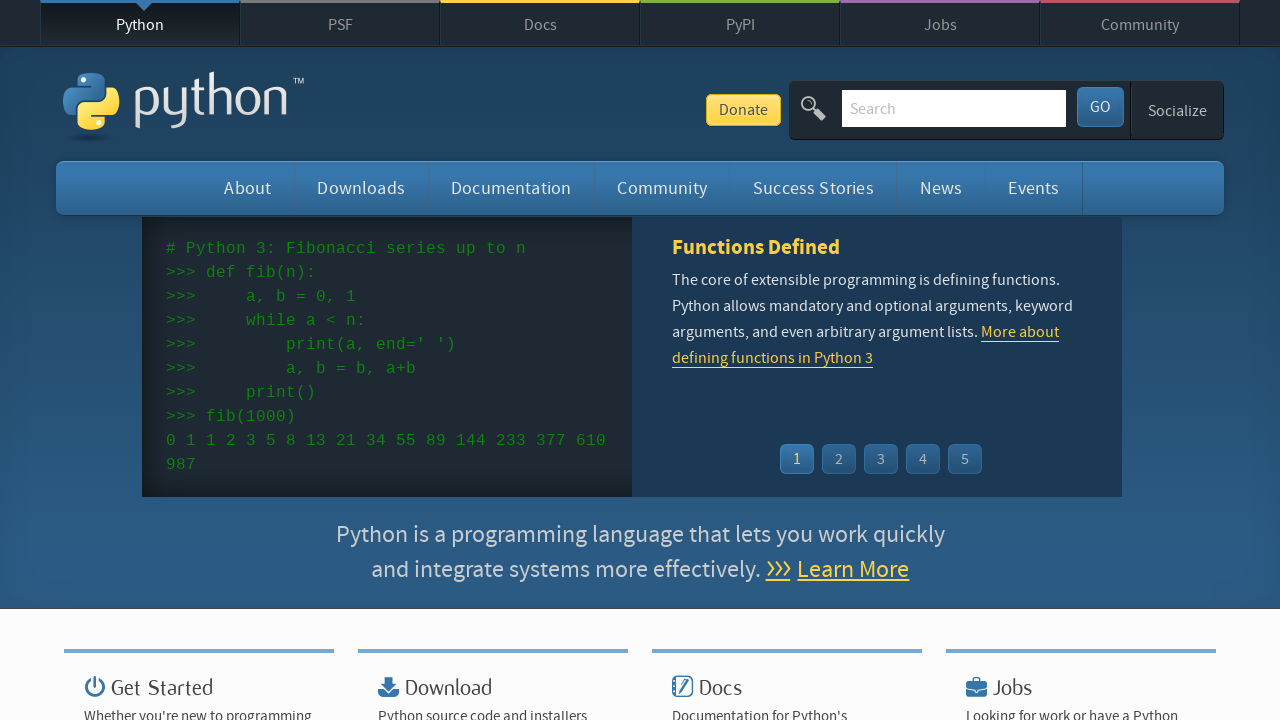

Verified page title contains 'python'
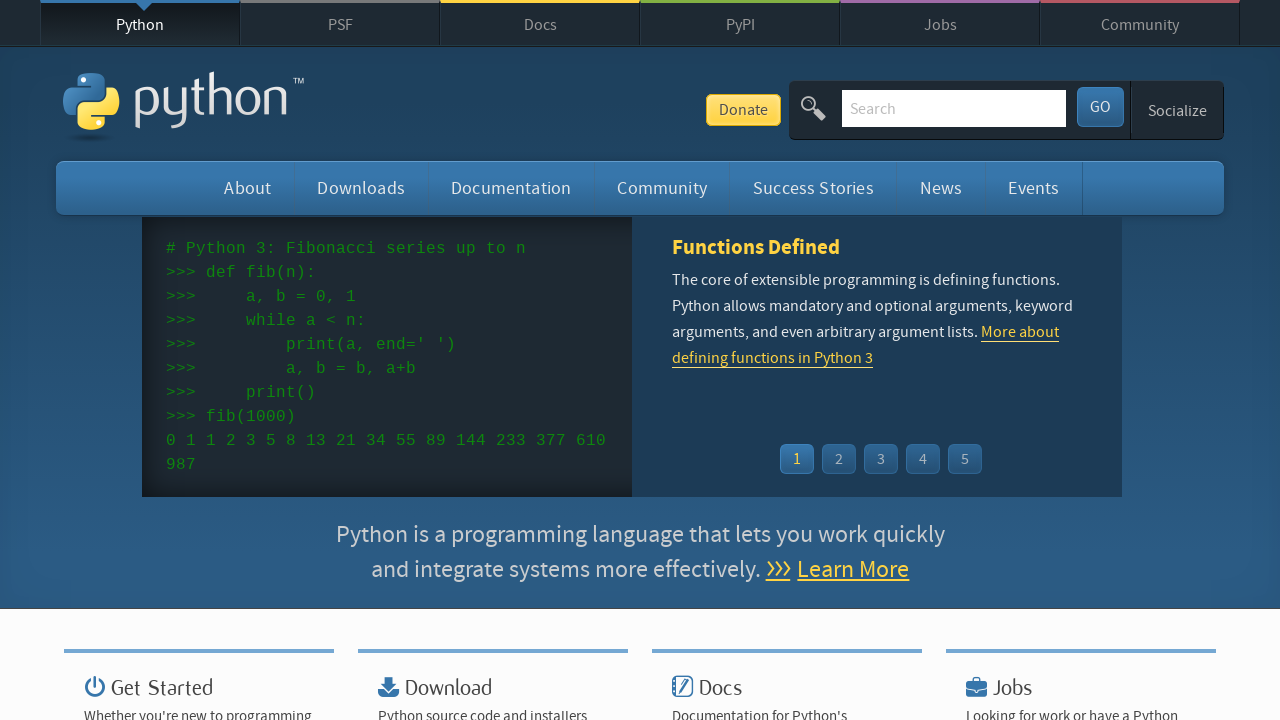

Filled search field with 'pycon' on input[name='q']
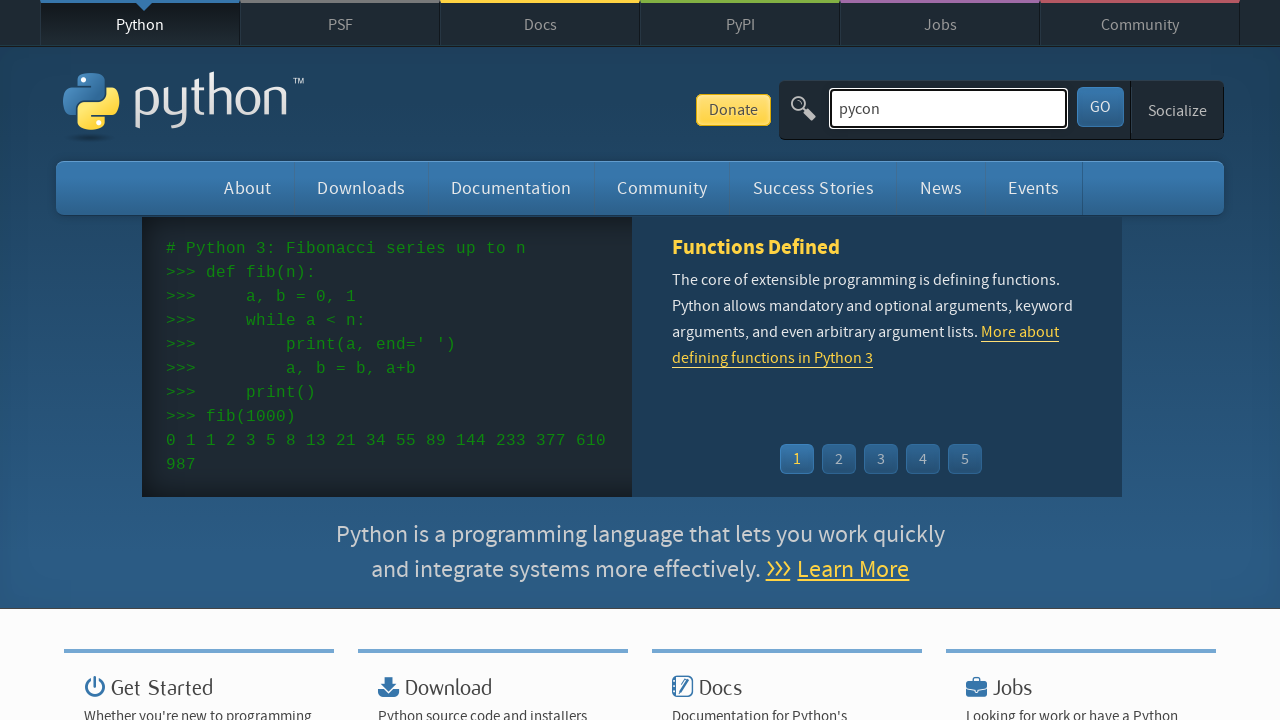

Pressed Enter to submit search for 'pycon' on input[name='q']
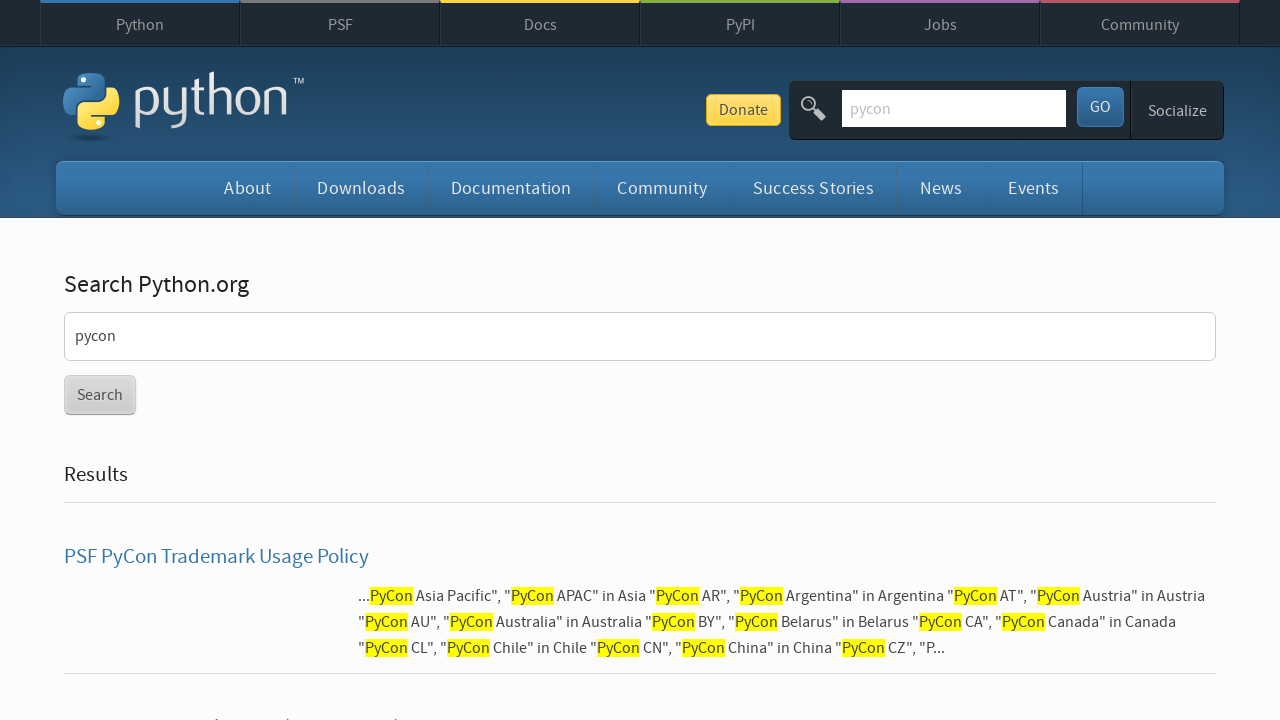

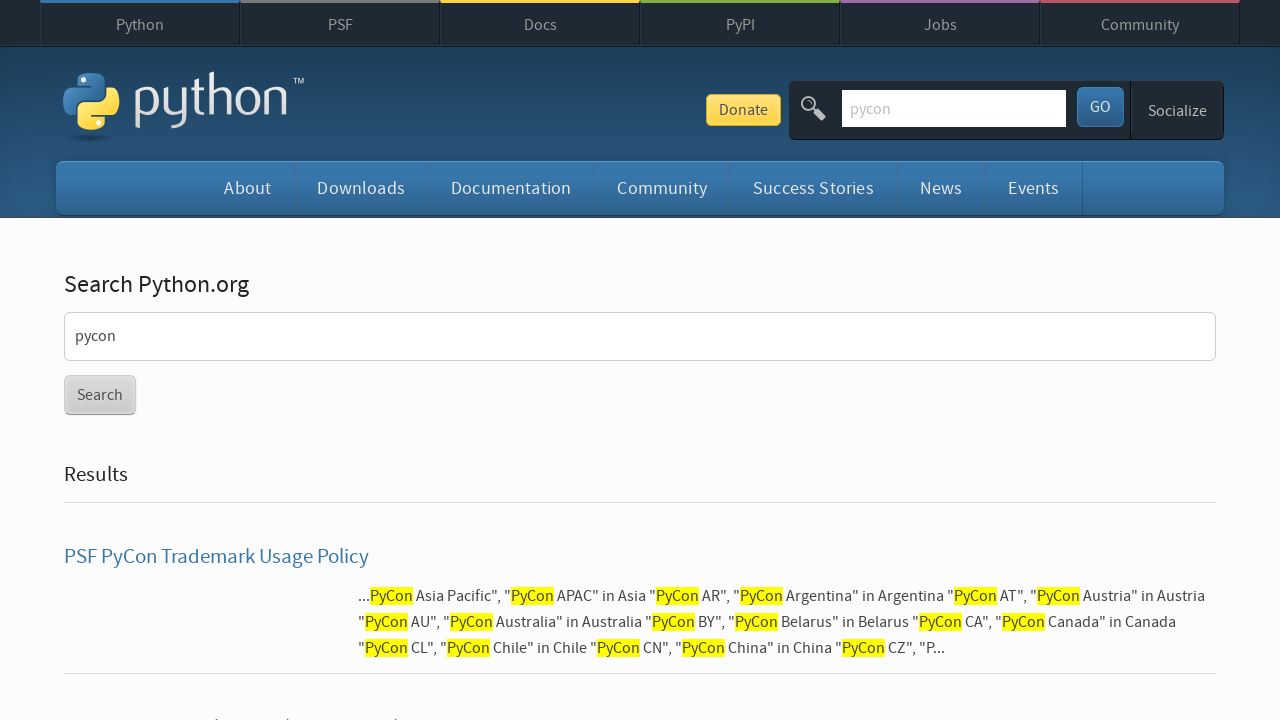